Tests that the currently applied filter is highlighted with 'selected' class

Starting URL: https://demo.playwright.dev/todomvc

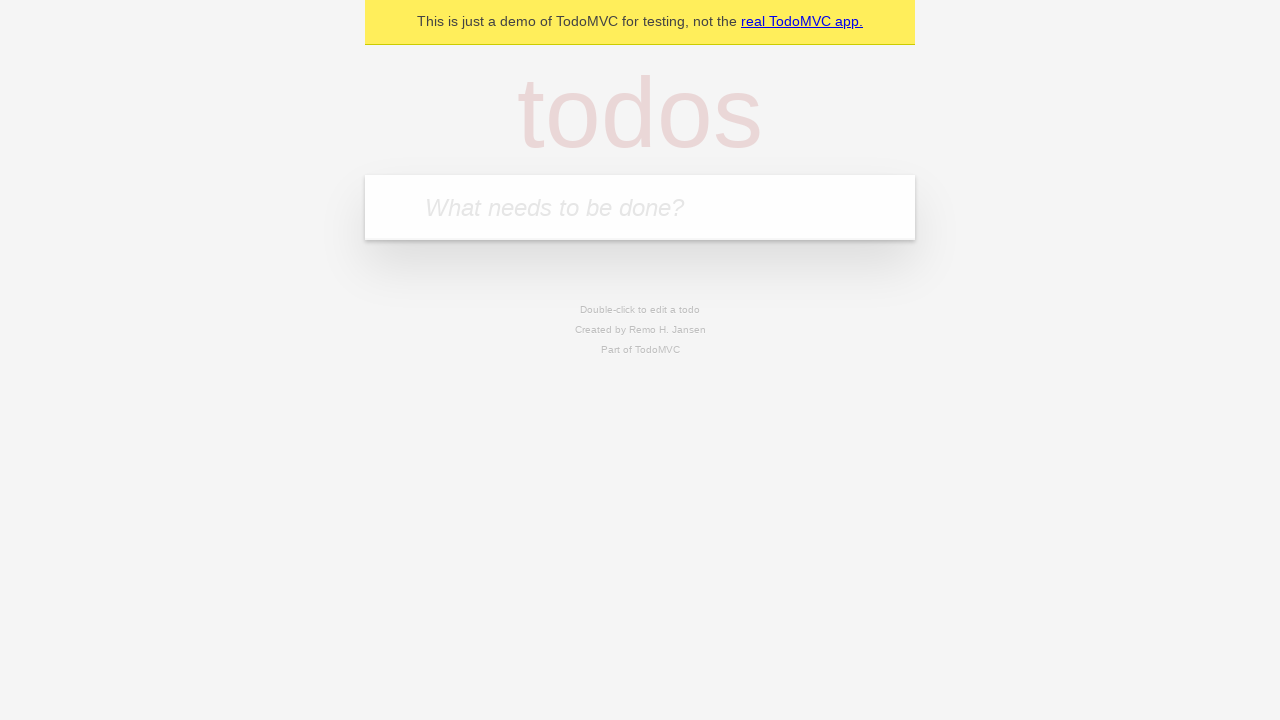

Filled new todo input with 'buy some cheese' on .new-todo
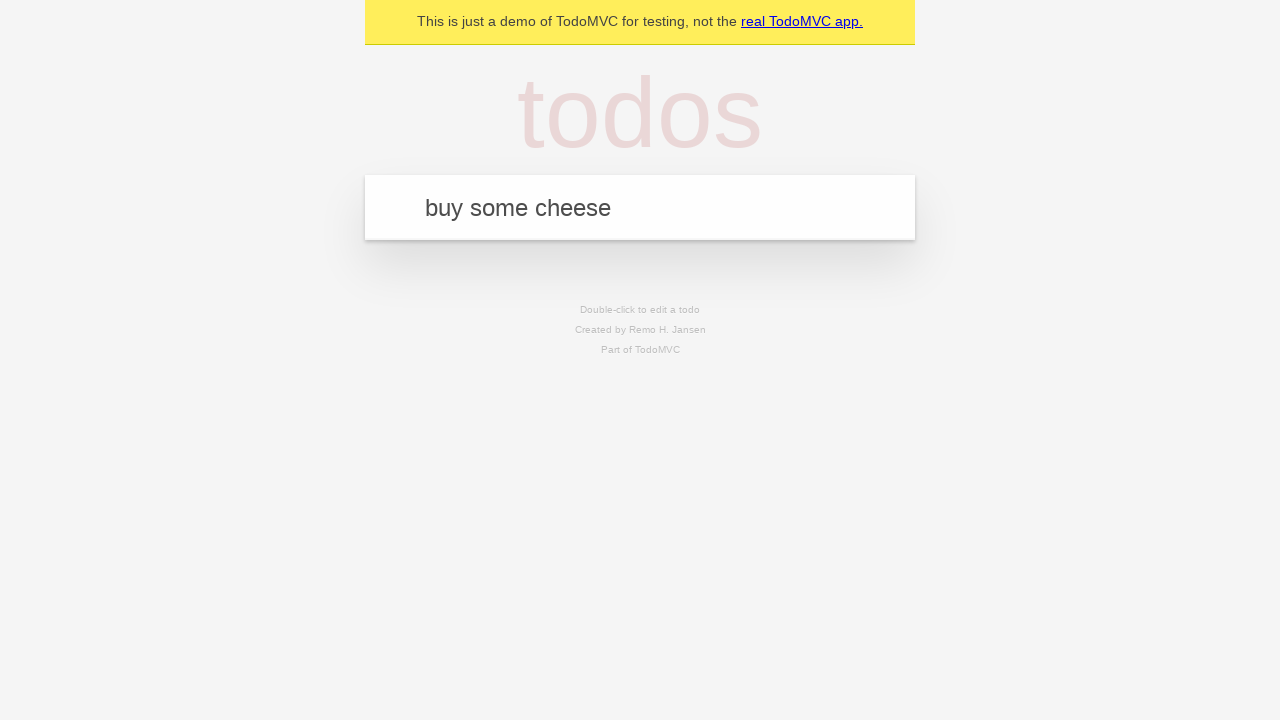

Pressed Enter to create first todo on .new-todo
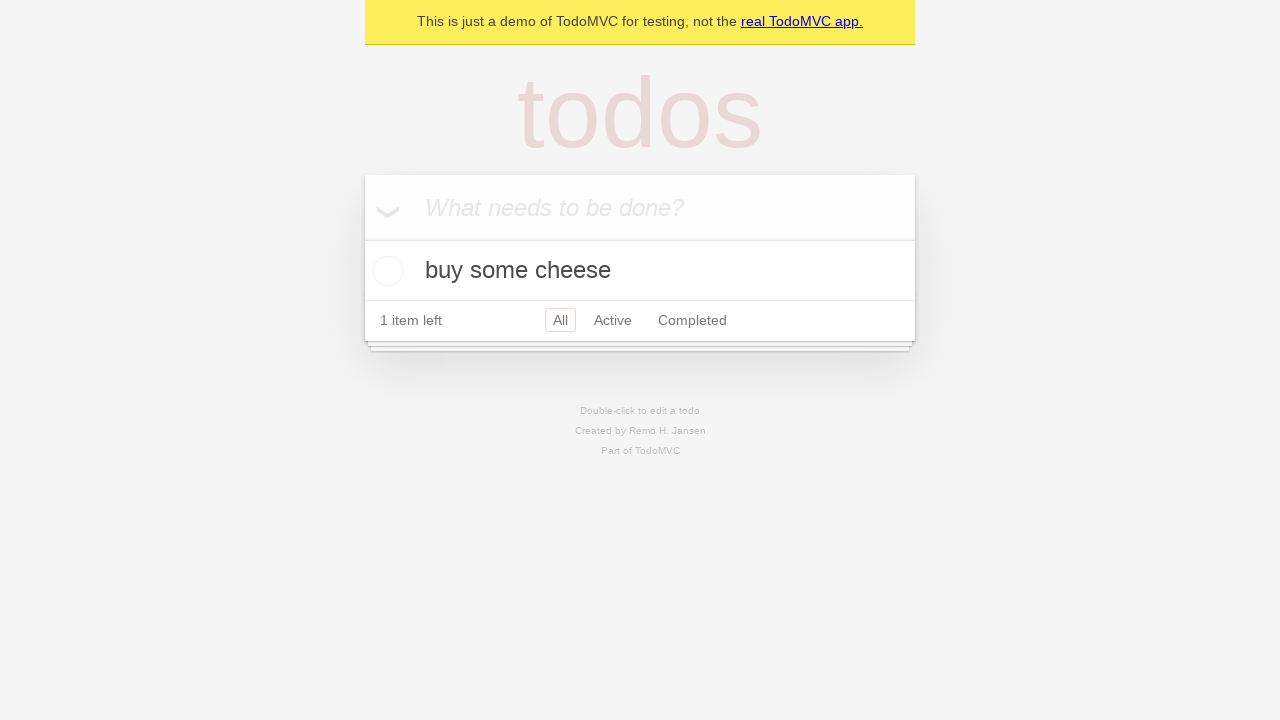

Filled new todo input with 'feed the cat' on .new-todo
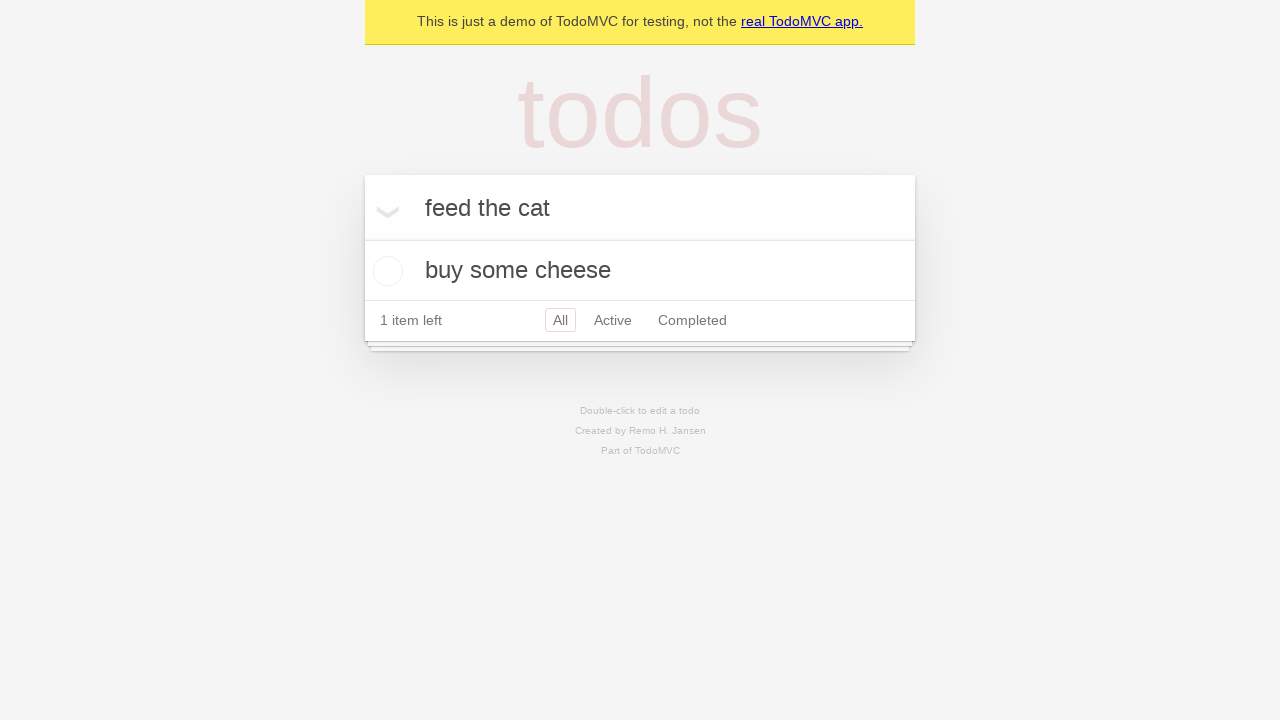

Pressed Enter to create second todo on .new-todo
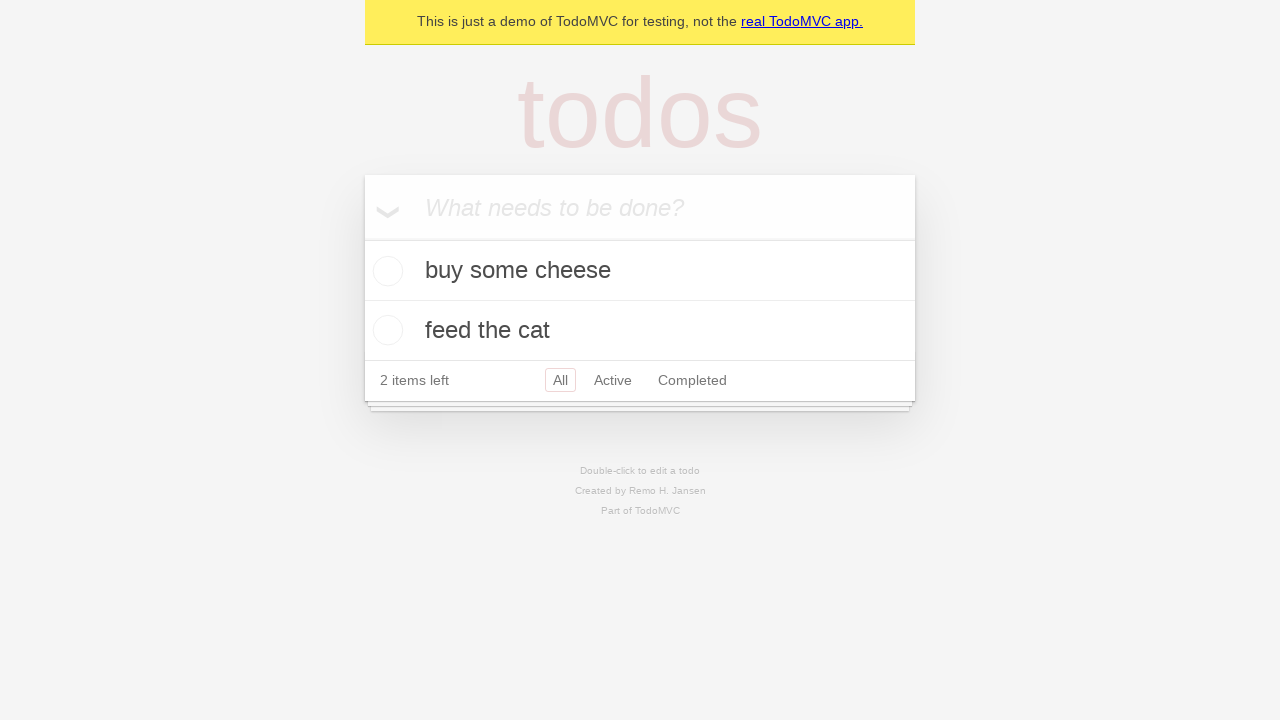

Filled new todo input with 'book a doctors appointment' on .new-todo
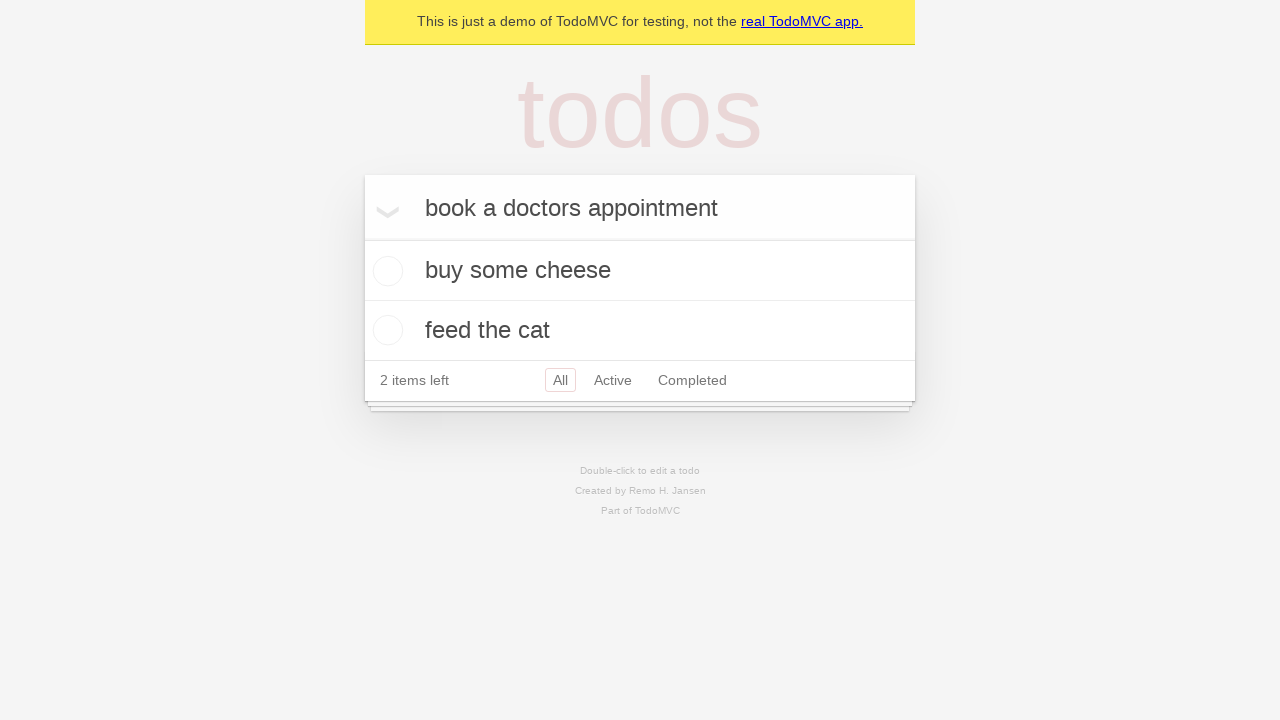

Pressed Enter to create third todo on .new-todo
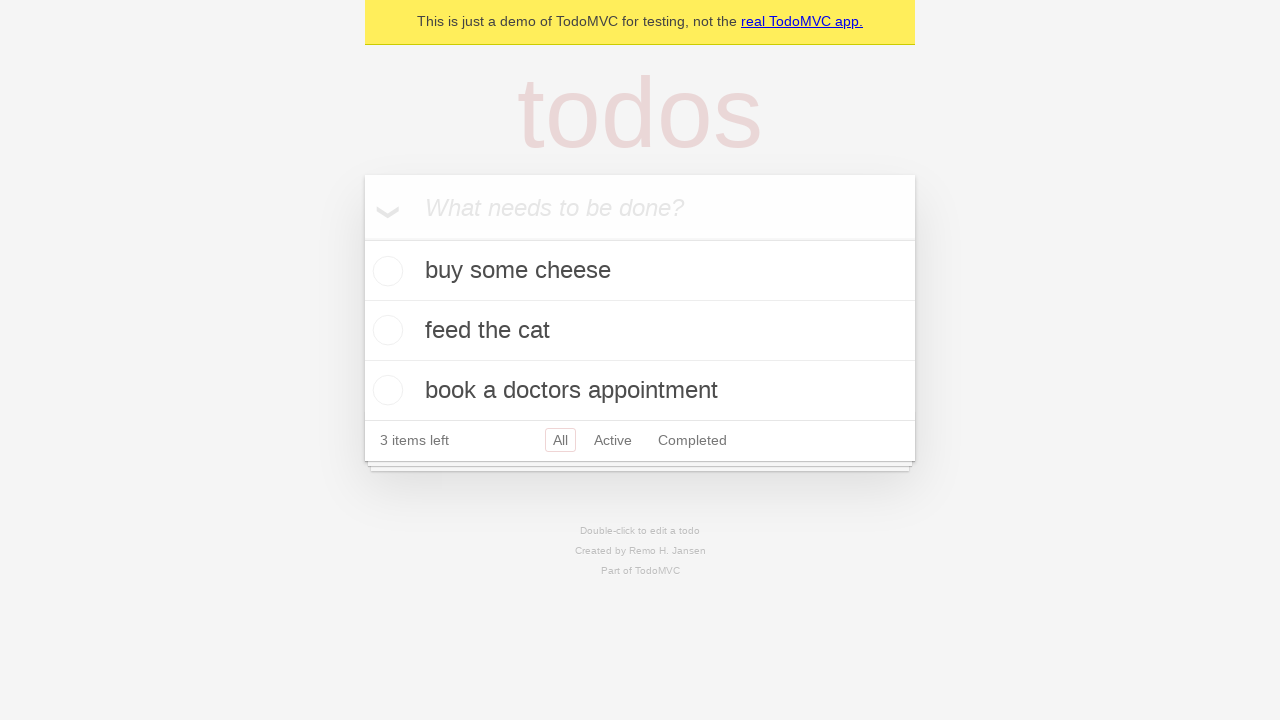

Clicked Active filter at (613, 440) on .filters >> text=Active
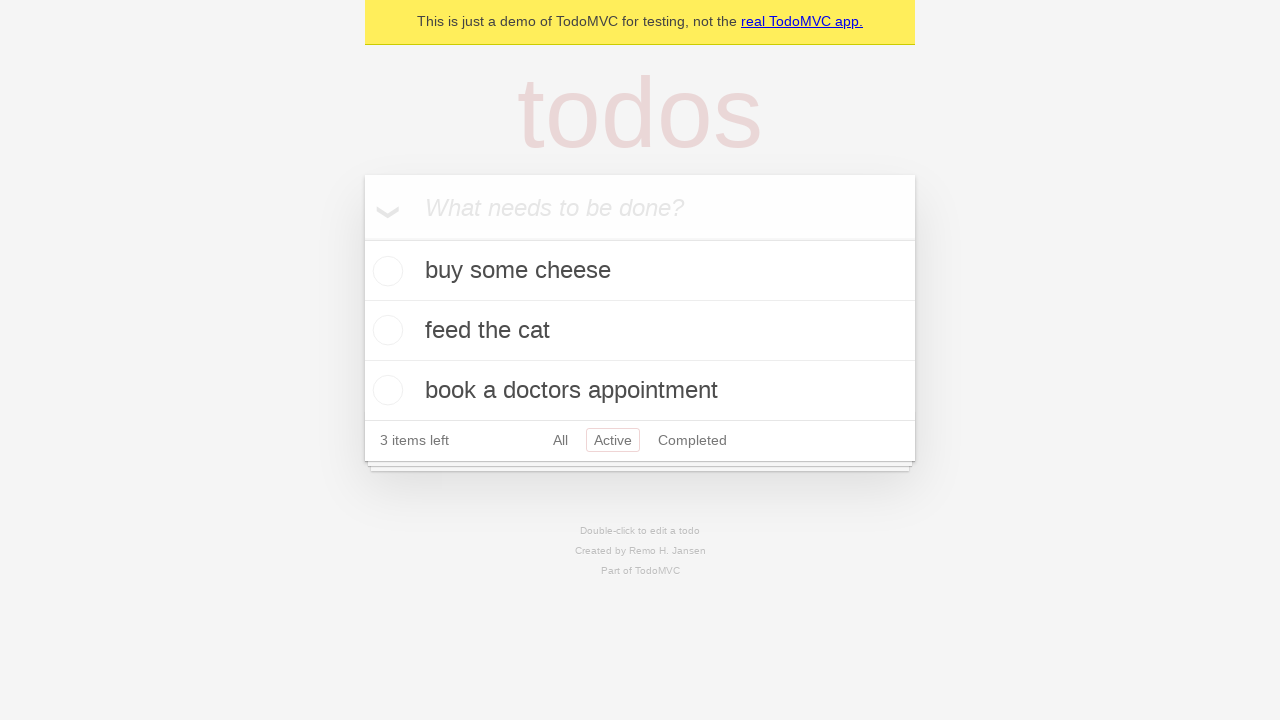

Clicked Completed filter to verify it is highlighted as selected at (692, 440) on .filters >> text=Completed
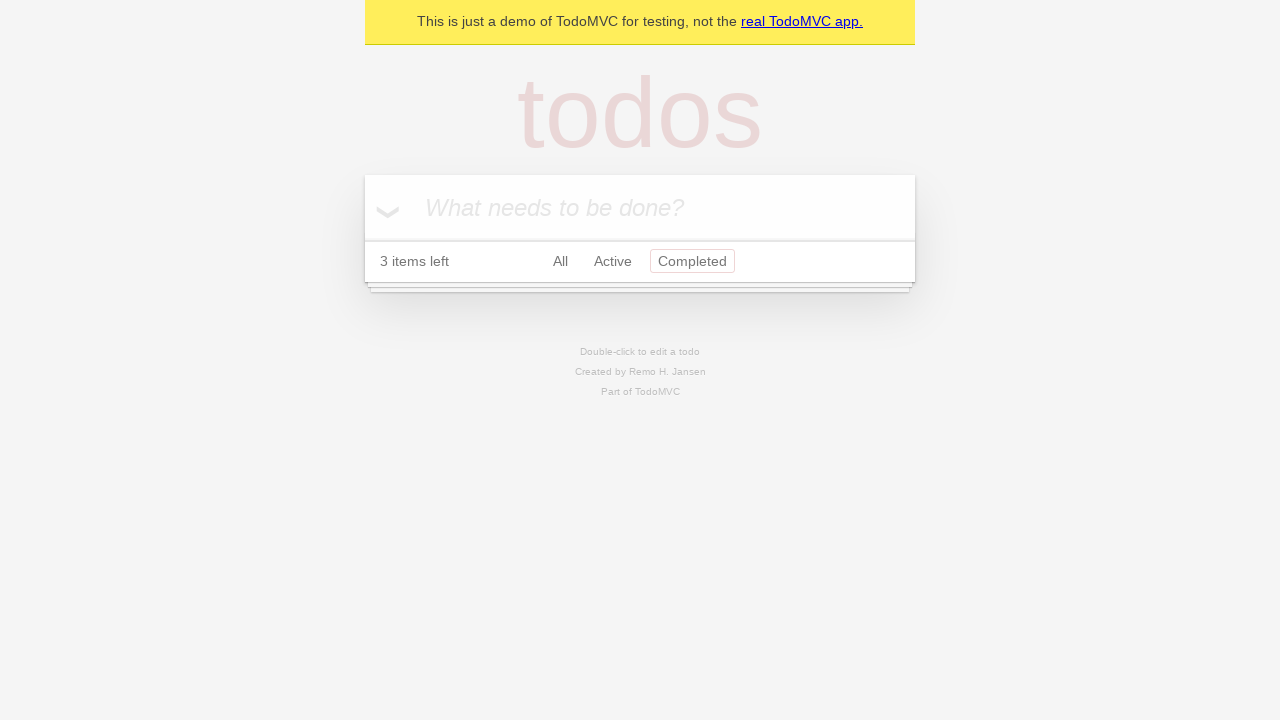

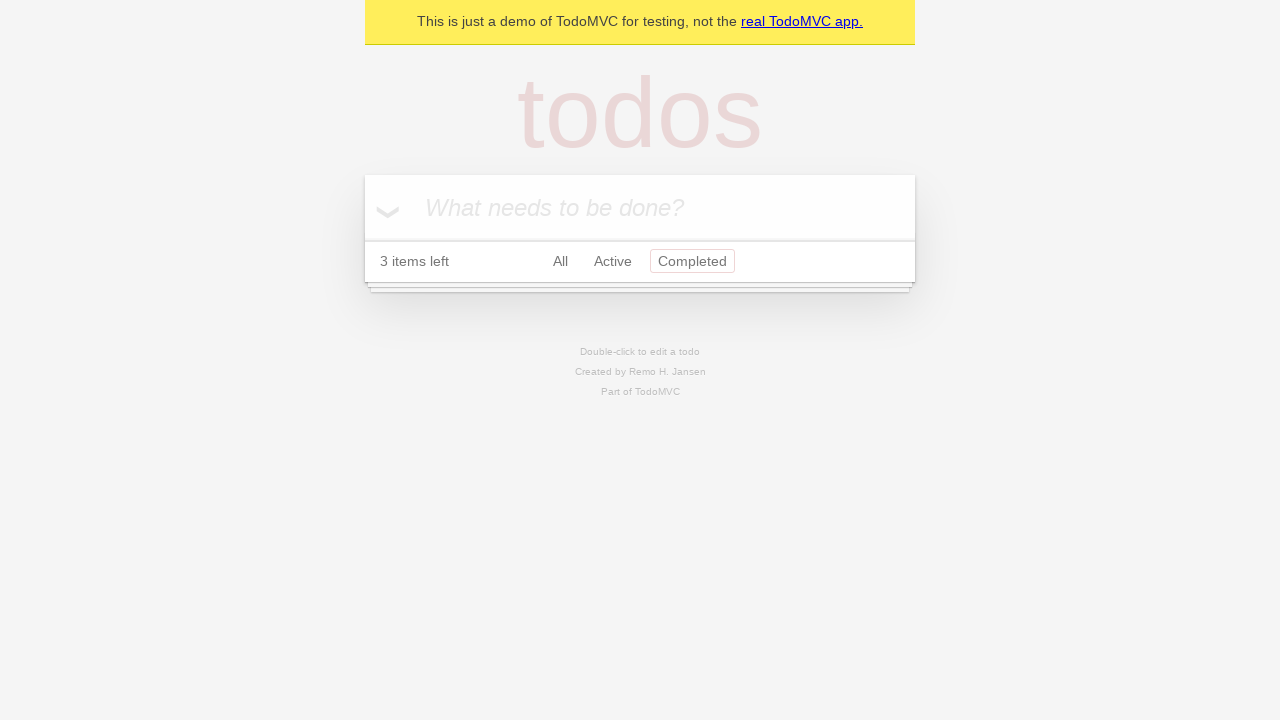